Counts links on the page, in the footer, and in the first column, then opens each link in the first column in new tabs

Starting URL: https://rahulshettyacademy.com/AutomationPractice/

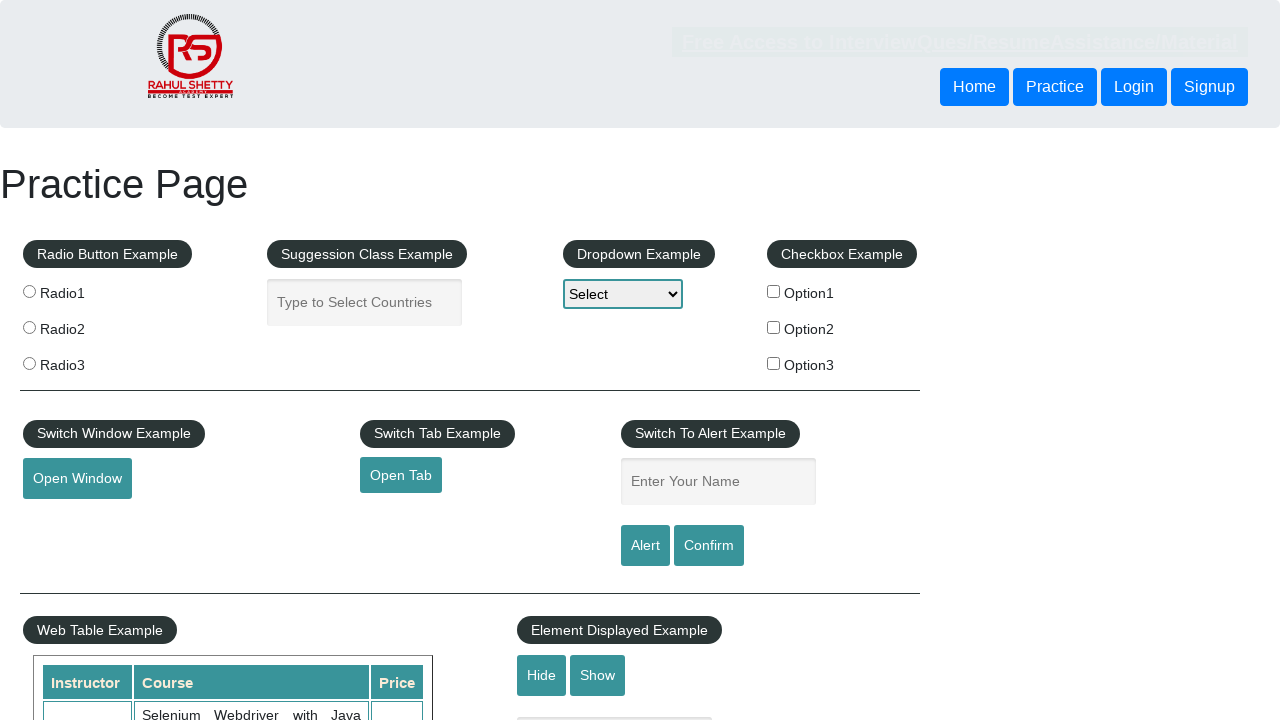

Counted total links on the page
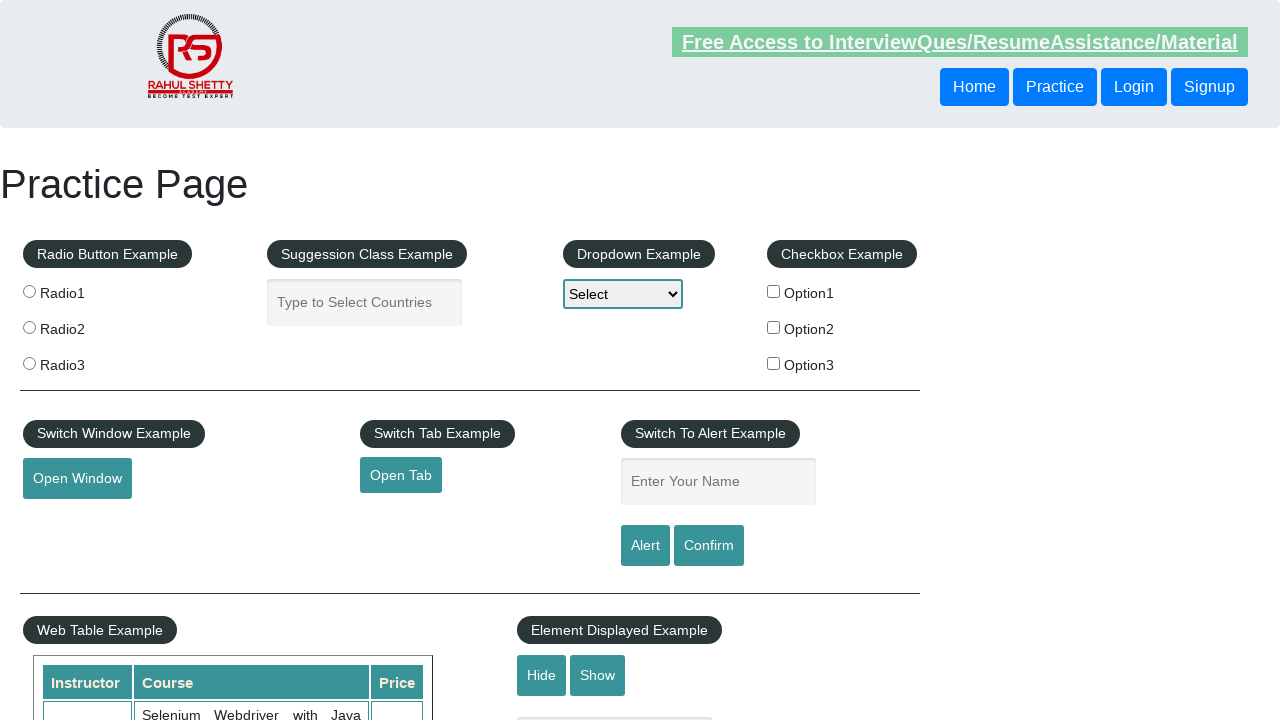

Counted links in footer section
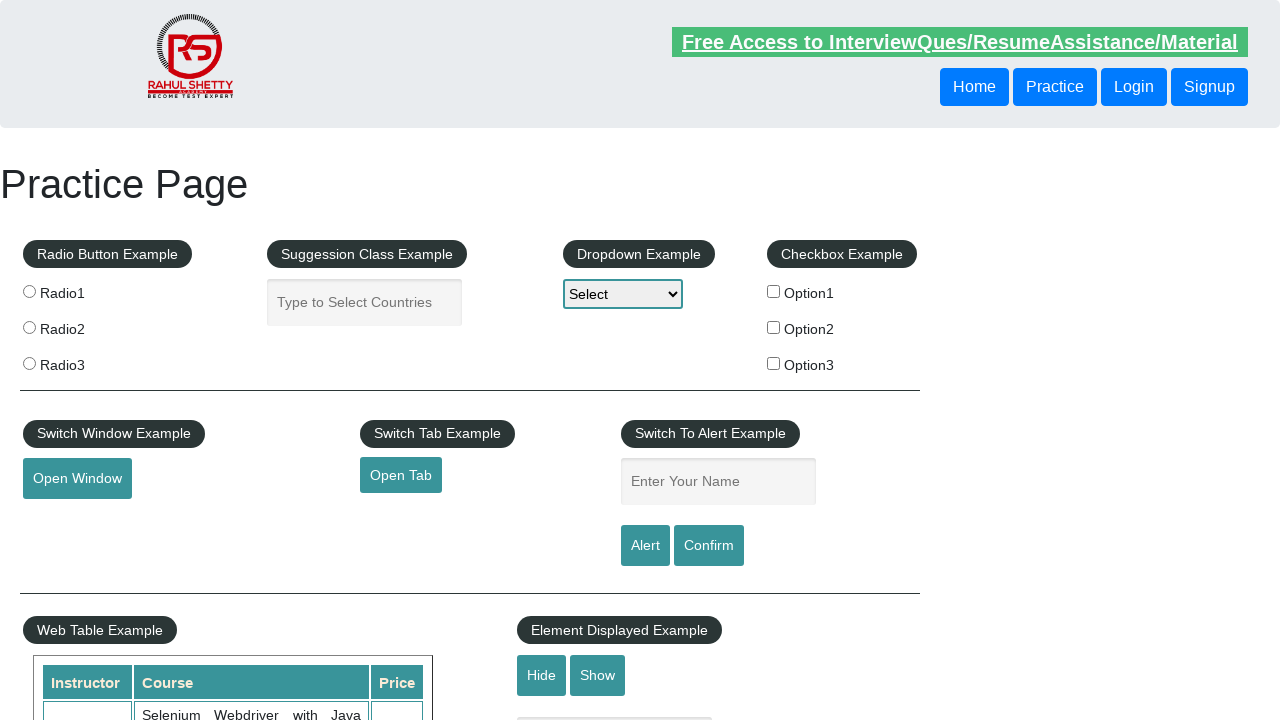

Counted links in first column of footer
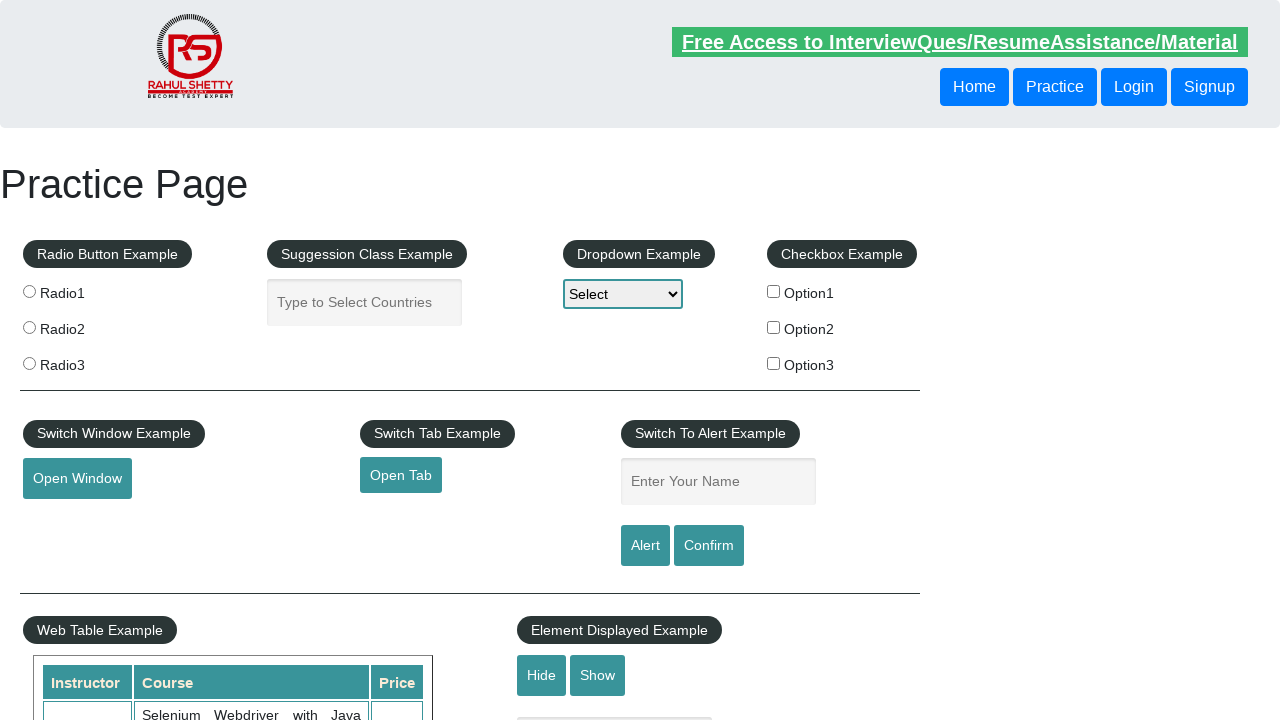

Opened link 1 from first column in new tab using Ctrl+Click at (68, 520) on xpath=//div[@id='gf-BIG']//table/tbody/tr/td[1]/ul//a >> nth=1
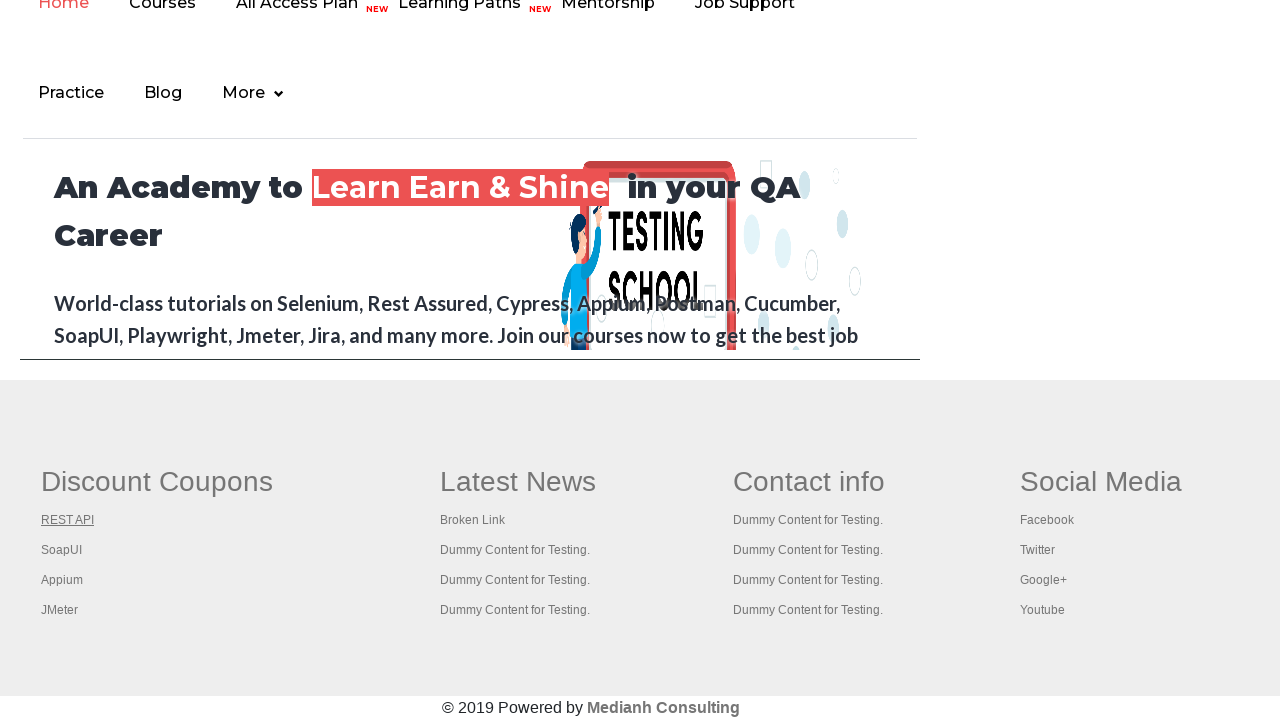

Opened link 2 from first column in new tab using Ctrl+Click at (62, 550) on xpath=//div[@id='gf-BIG']//table/tbody/tr/td[1]/ul//a >> nth=2
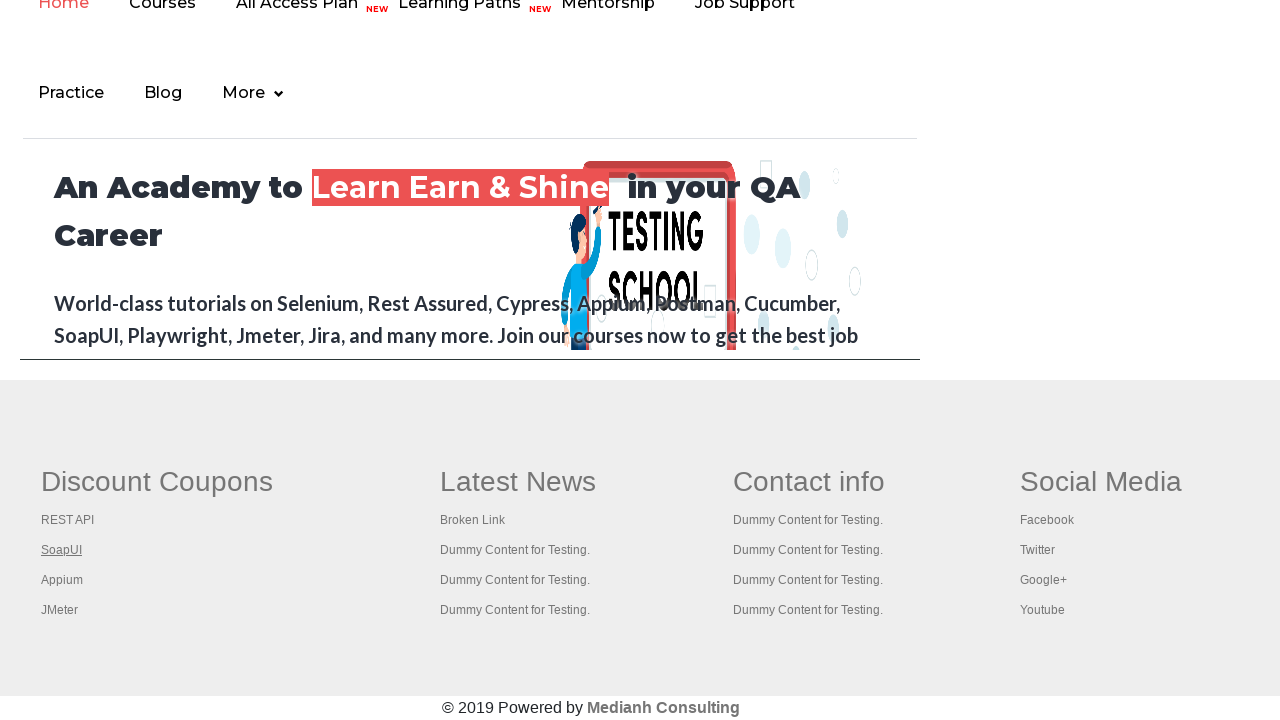

Opened link 3 from first column in new tab using Ctrl+Click at (62, 580) on xpath=//div[@id='gf-BIG']//table/tbody/tr/td[1]/ul//a >> nth=3
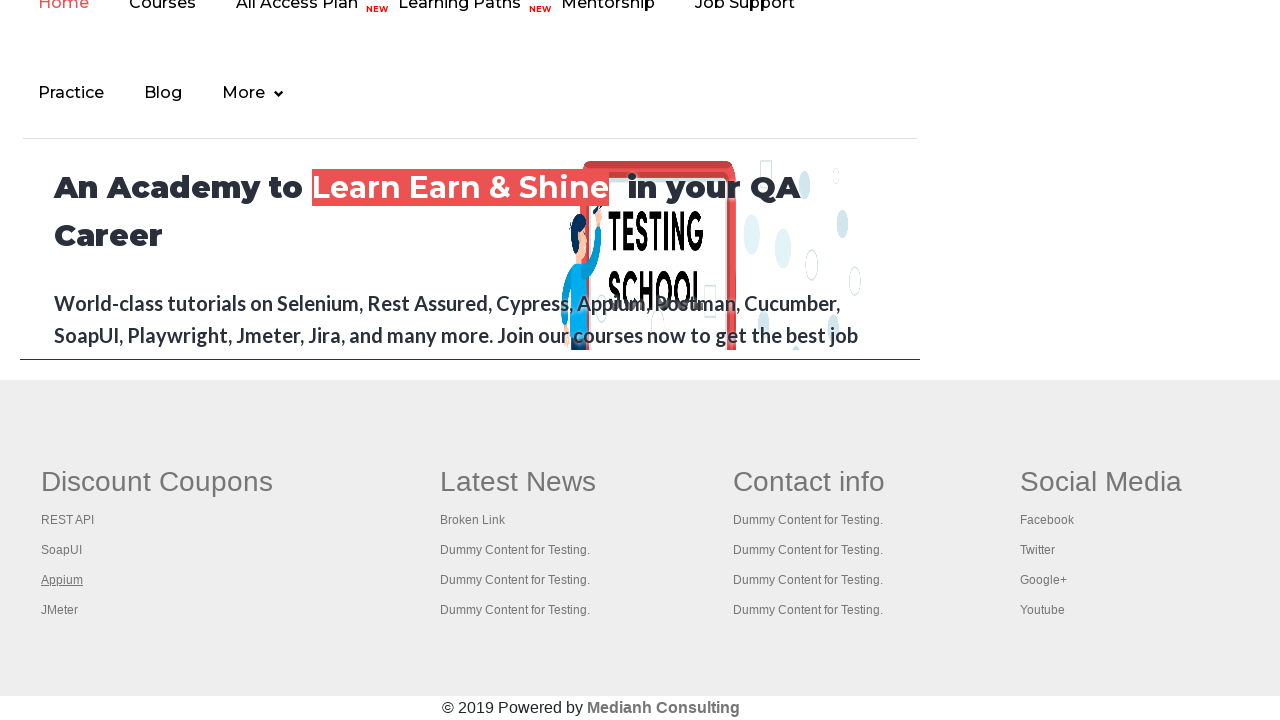

Opened link 4 from first column in new tab using Ctrl+Click at (60, 610) on xpath=//div[@id='gf-BIG']//table/tbody/tr/td[1]/ul//a >> nth=4
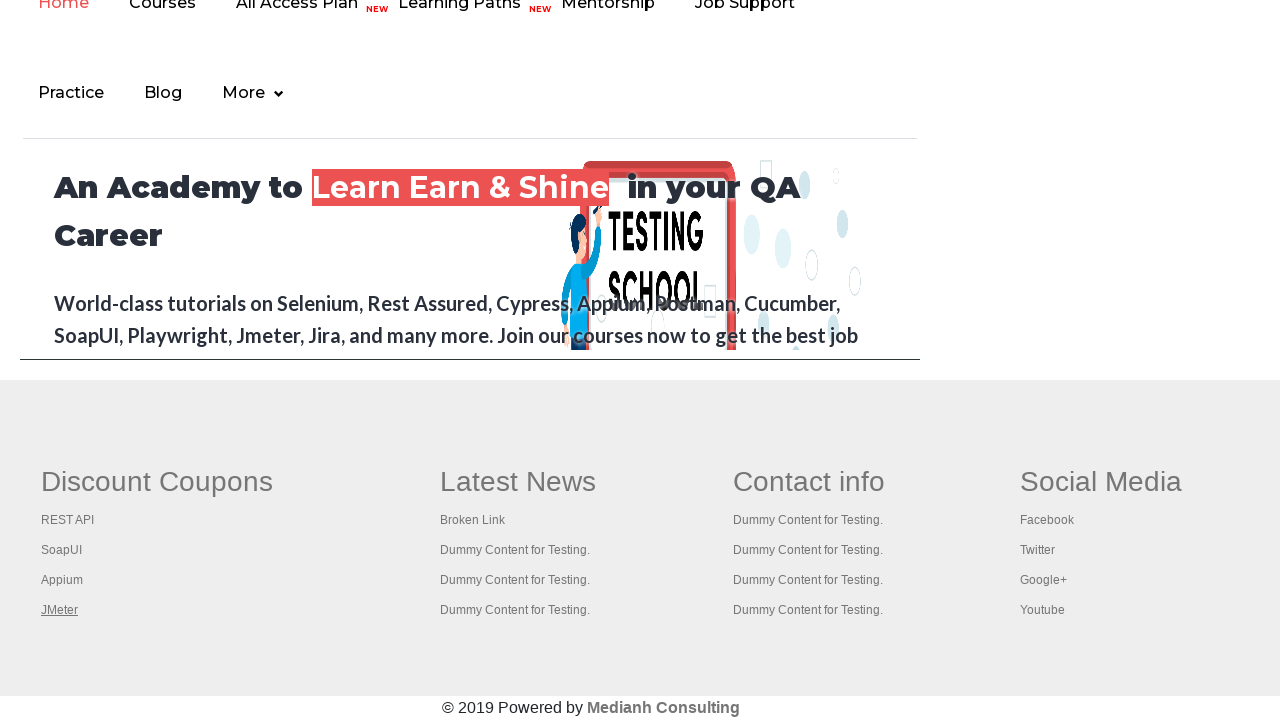

Retrieved title from tab: Practice Page
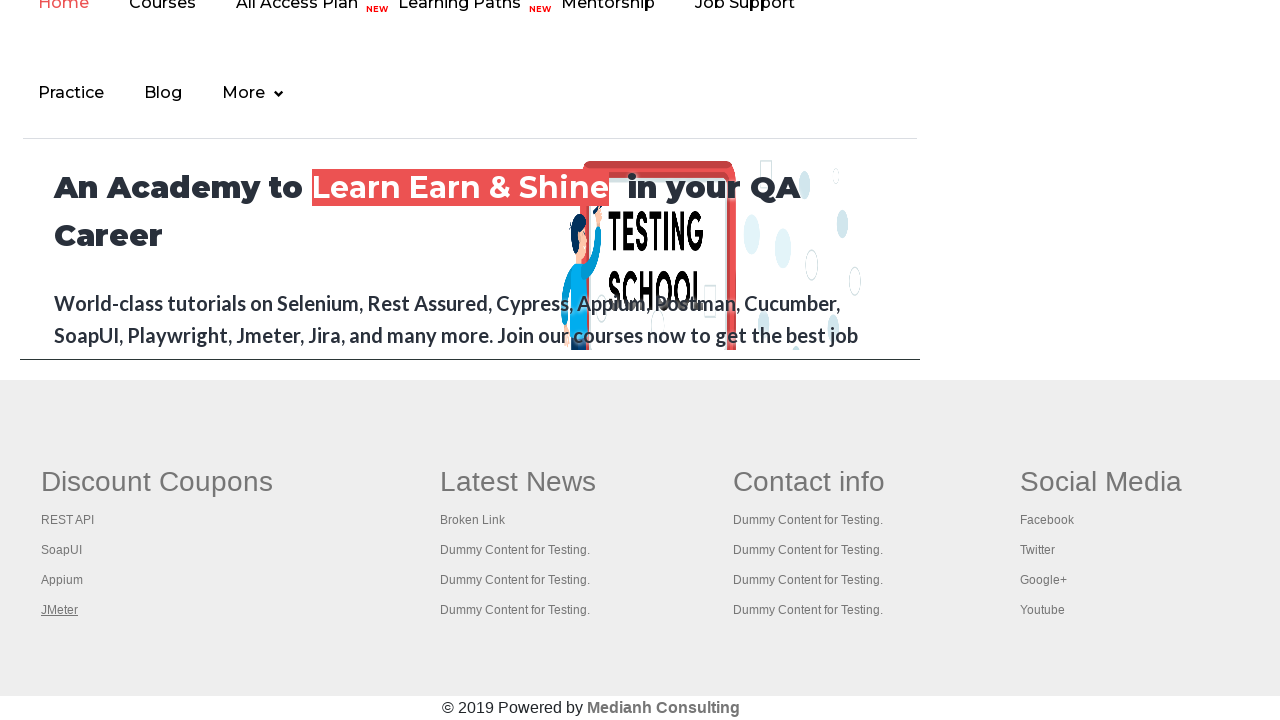

Retrieved title from tab: REST API Tutorial
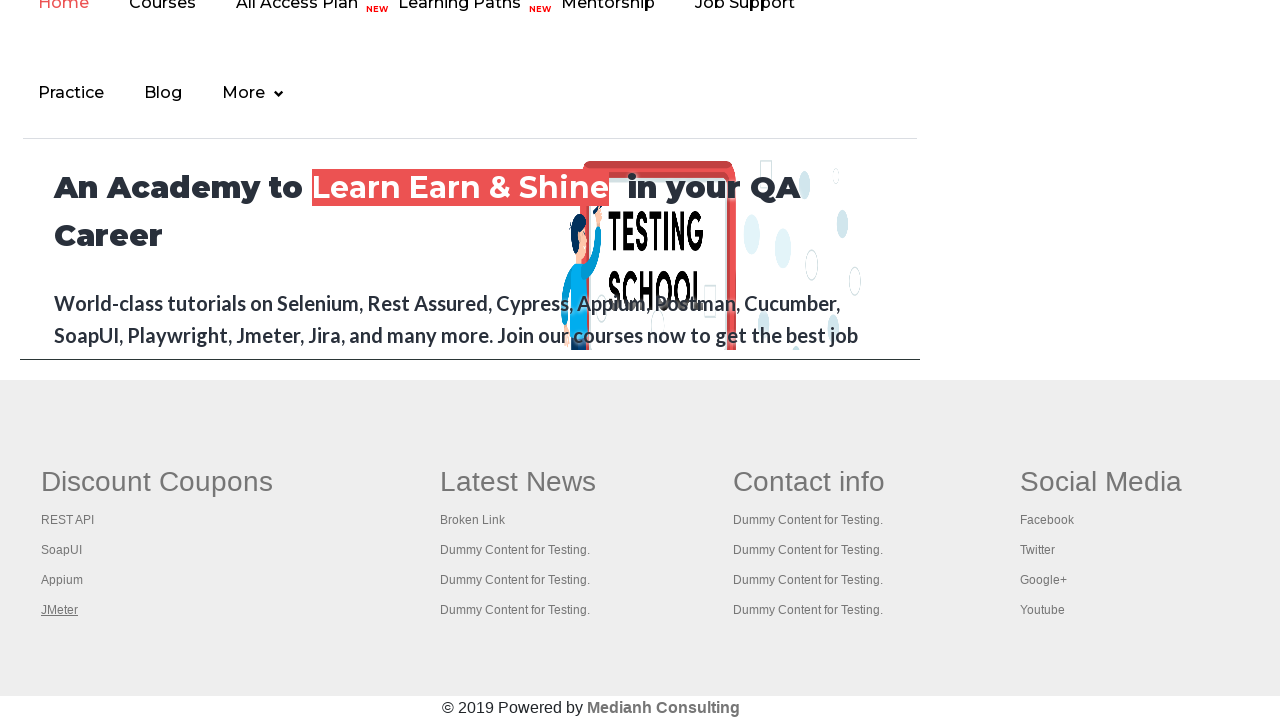

Retrieved title from tab: The World’s Most Popular API Testing Tool | SoapUI
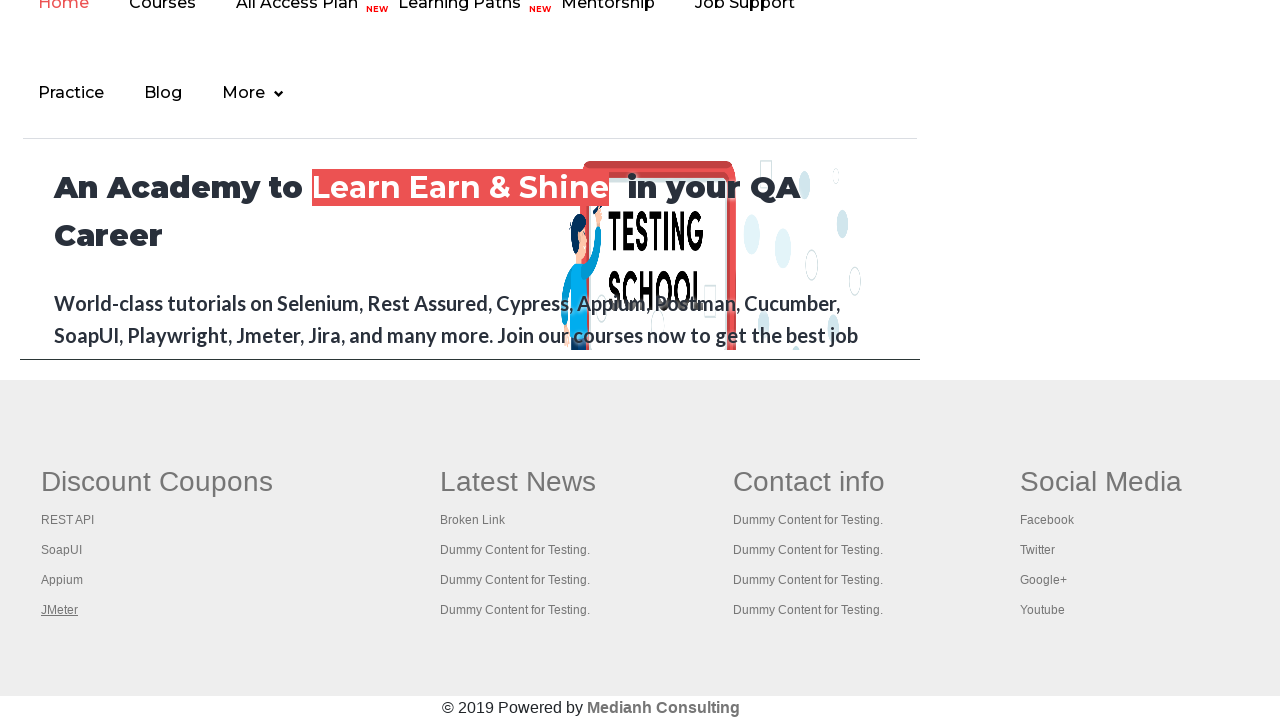

Retrieved title from tab: Appium tutorial for Mobile Apps testing | RahulShetty Academy | Rahul
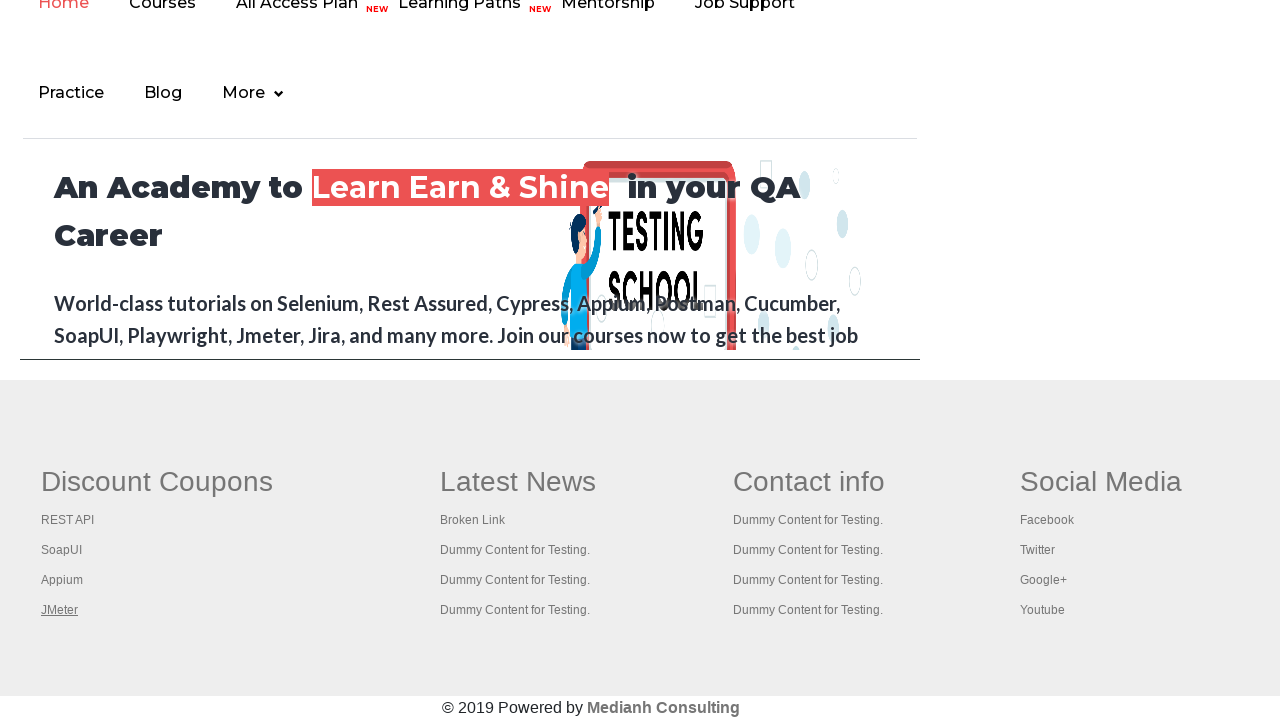

Retrieved title from tab: Apache JMeter - Apache JMeter™
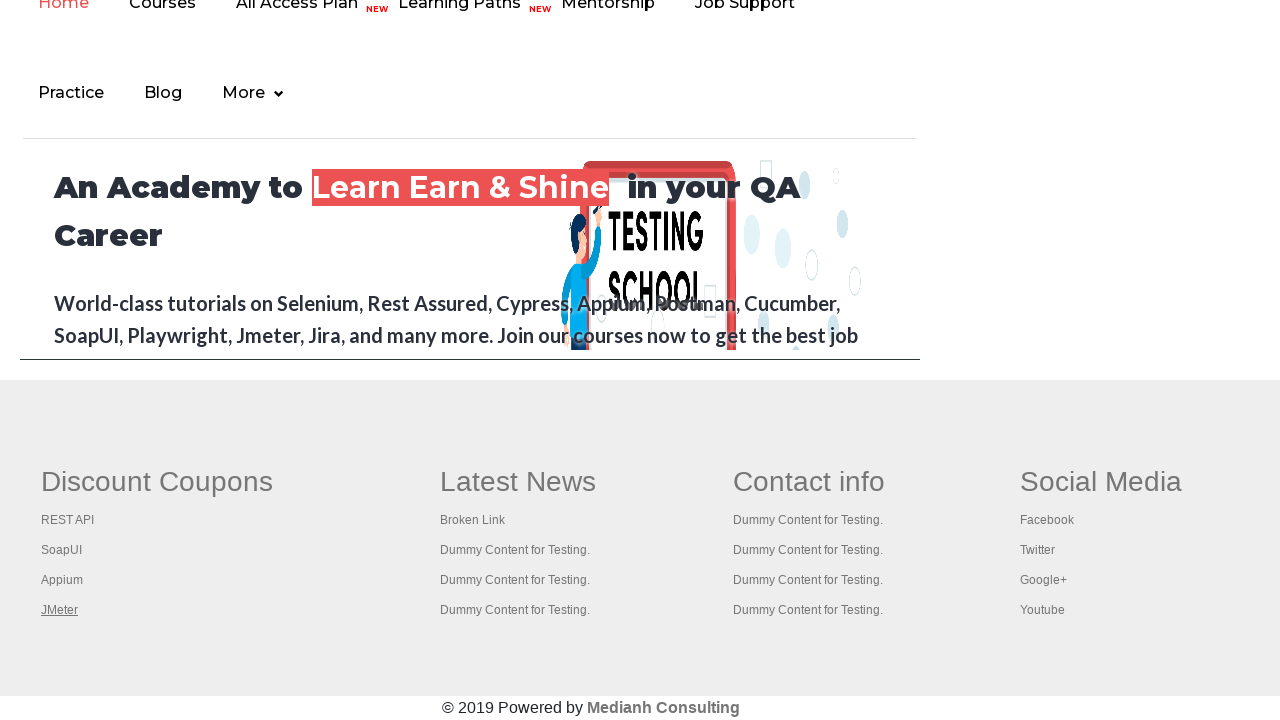

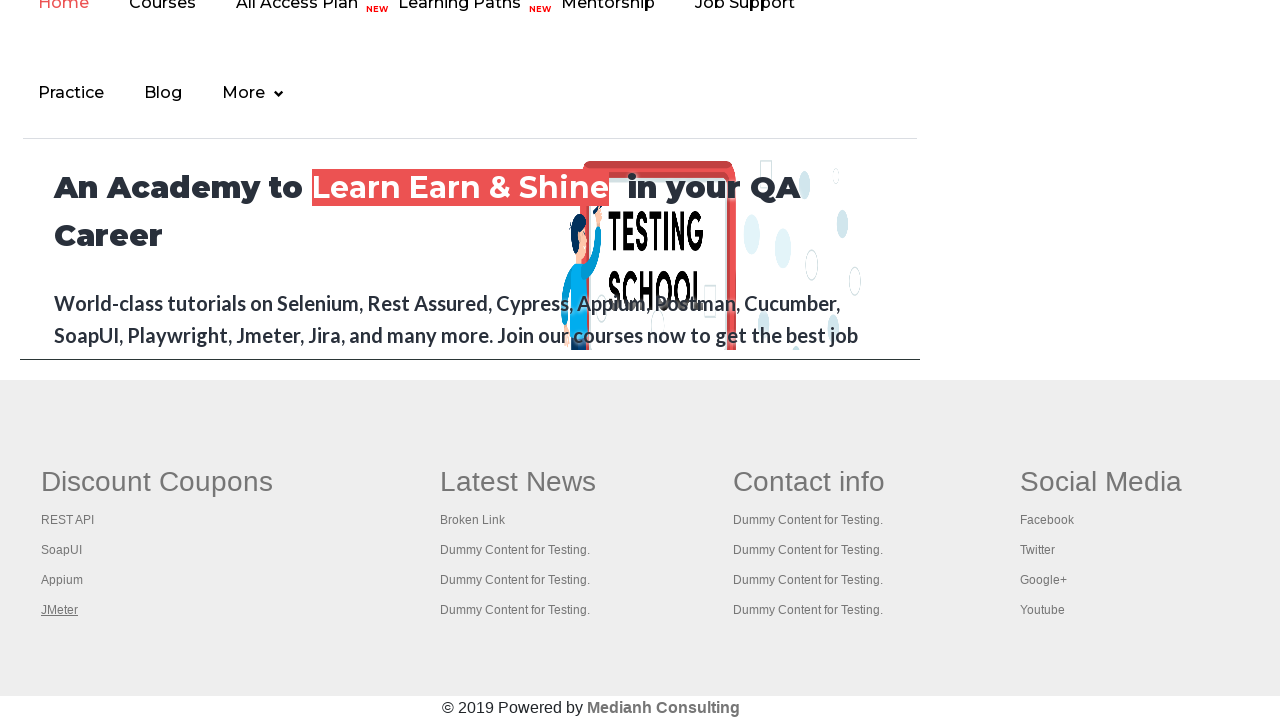